Tests dismissing a JavaScript confirm dialog by clicking the second button, dismissing the alert, and verifying the result message does not contain "successfuly"

Starting URL: https://the-internet.herokuapp.com/javascript_alerts

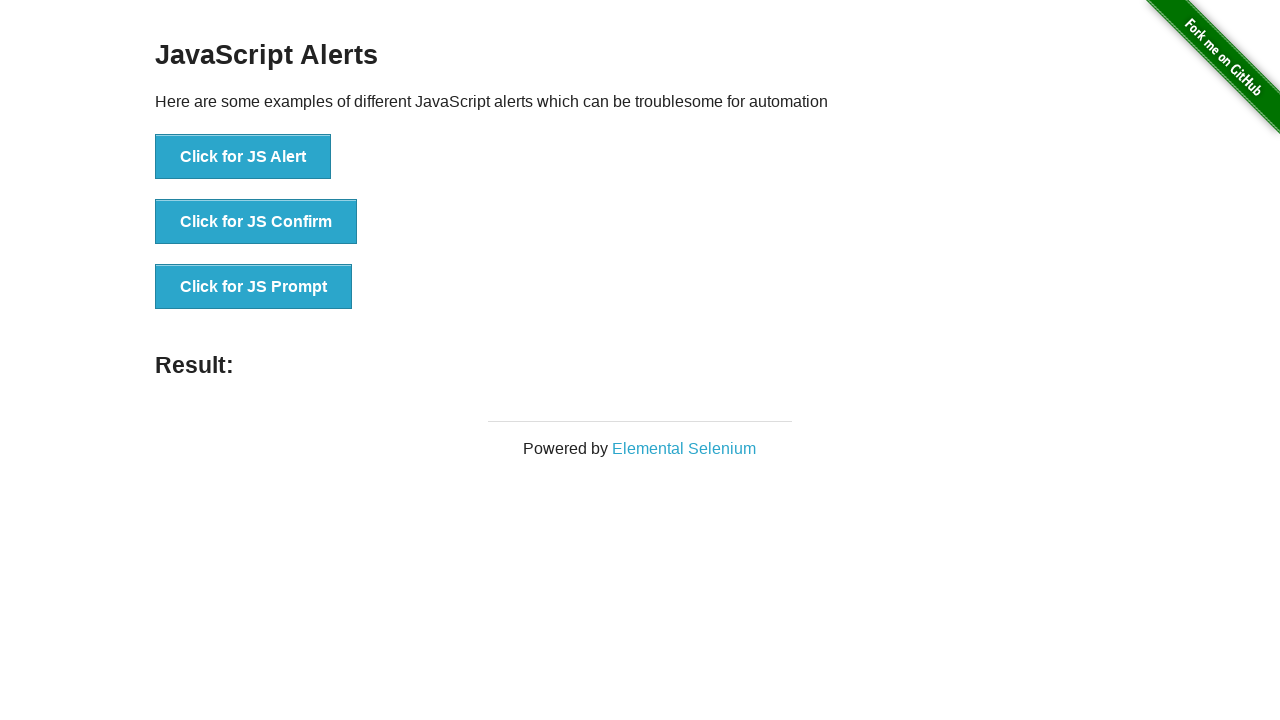

Set up dialog handler to dismiss confirm dialogs
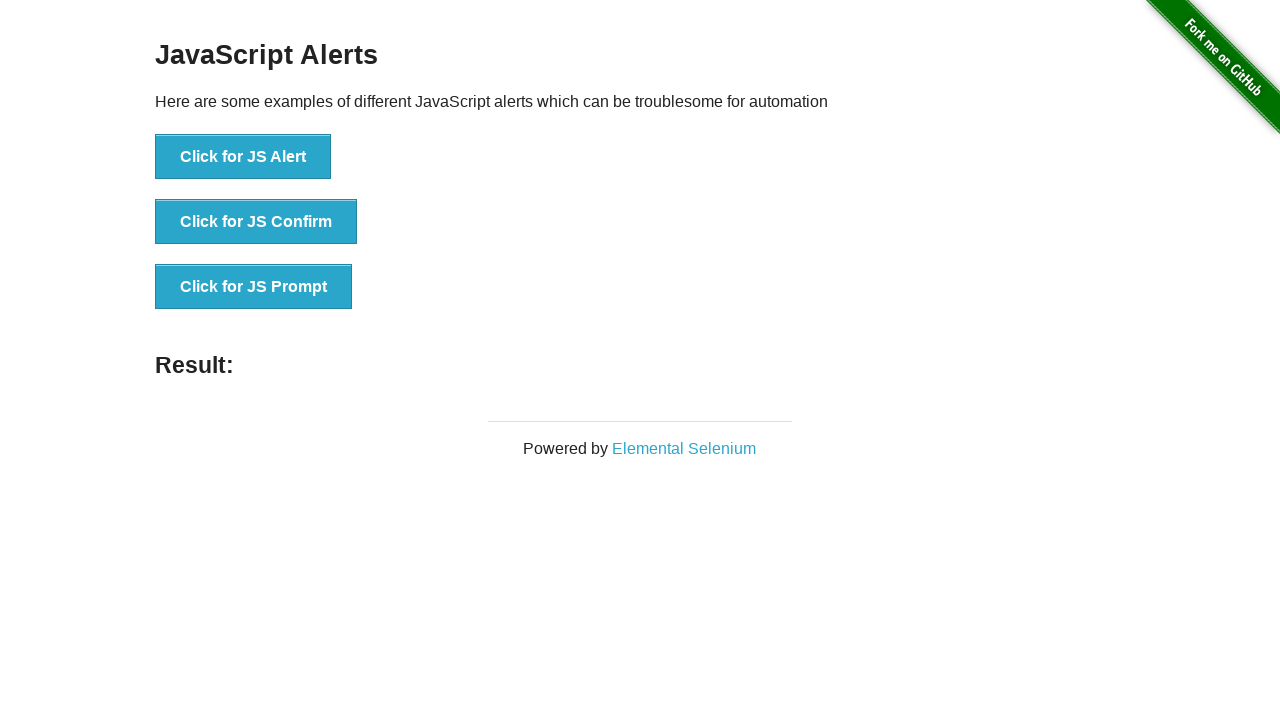

Clicked 'Click for JS Confirm' button to trigger JavaScript confirm dialog at (256, 222) on xpath=//button[text()='Click for JS Confirm']
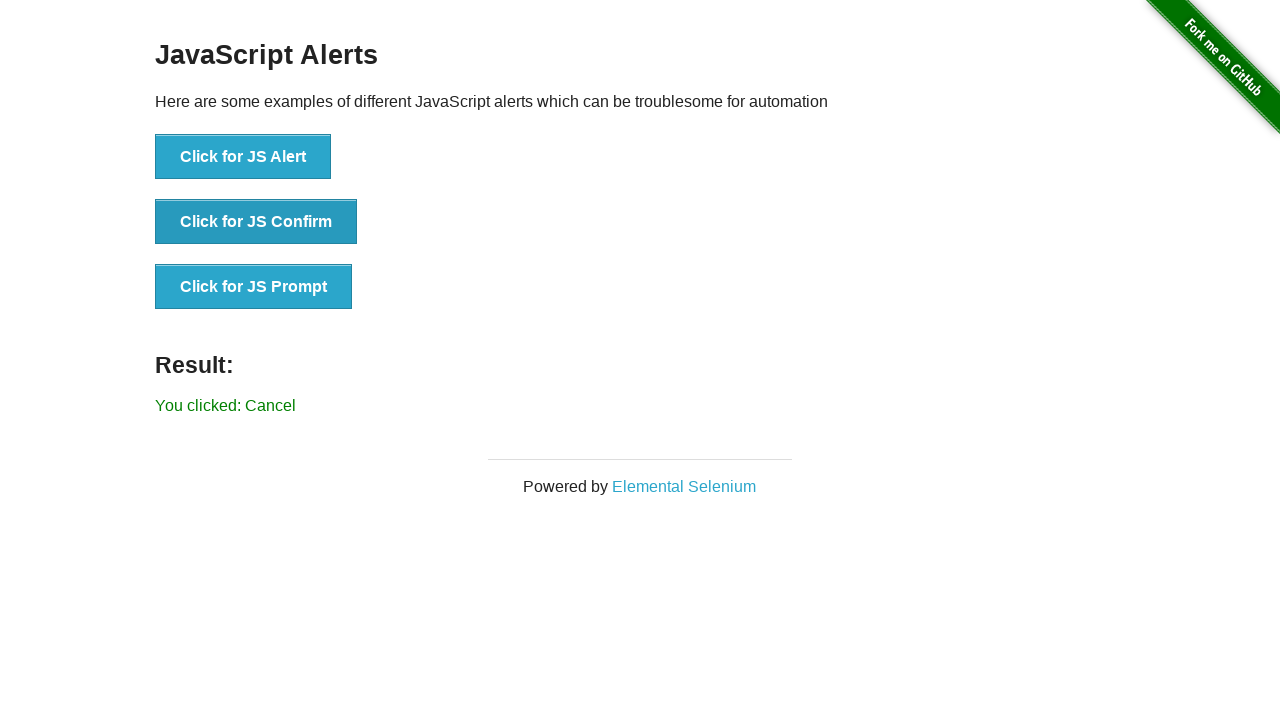

Result message element loaded
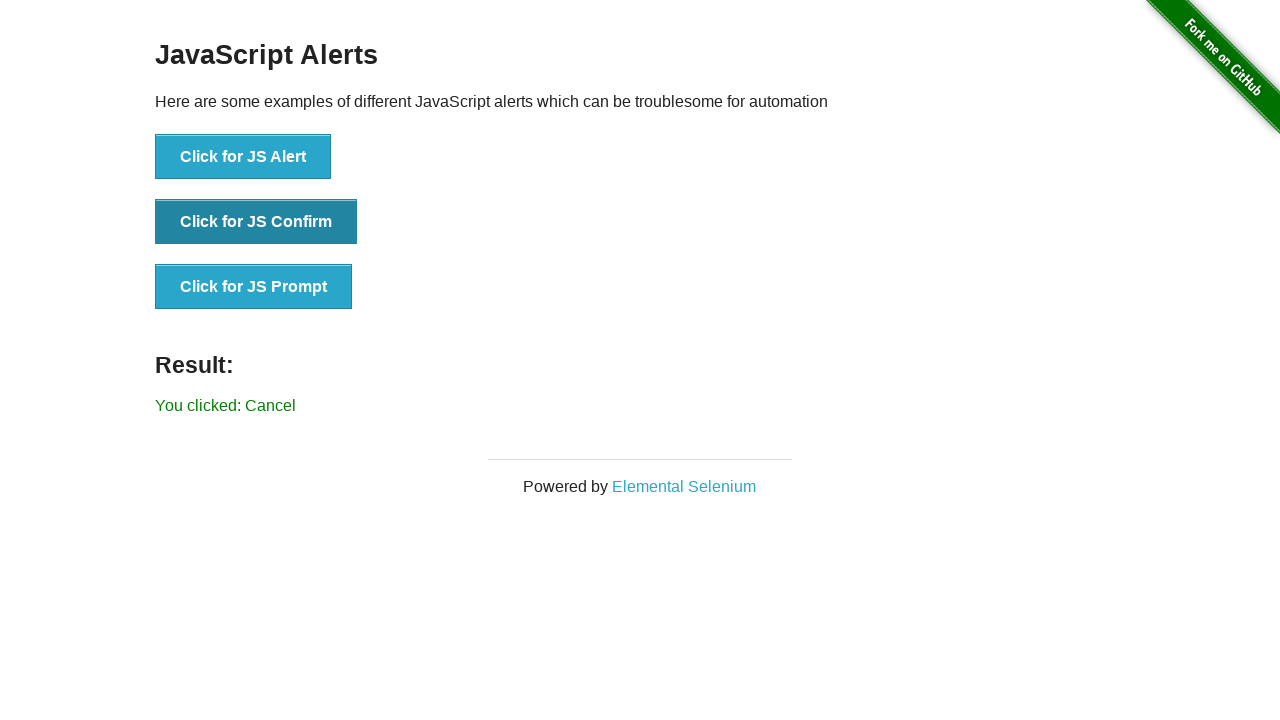

Retrieved result message text: 'You clicked: Cancel'
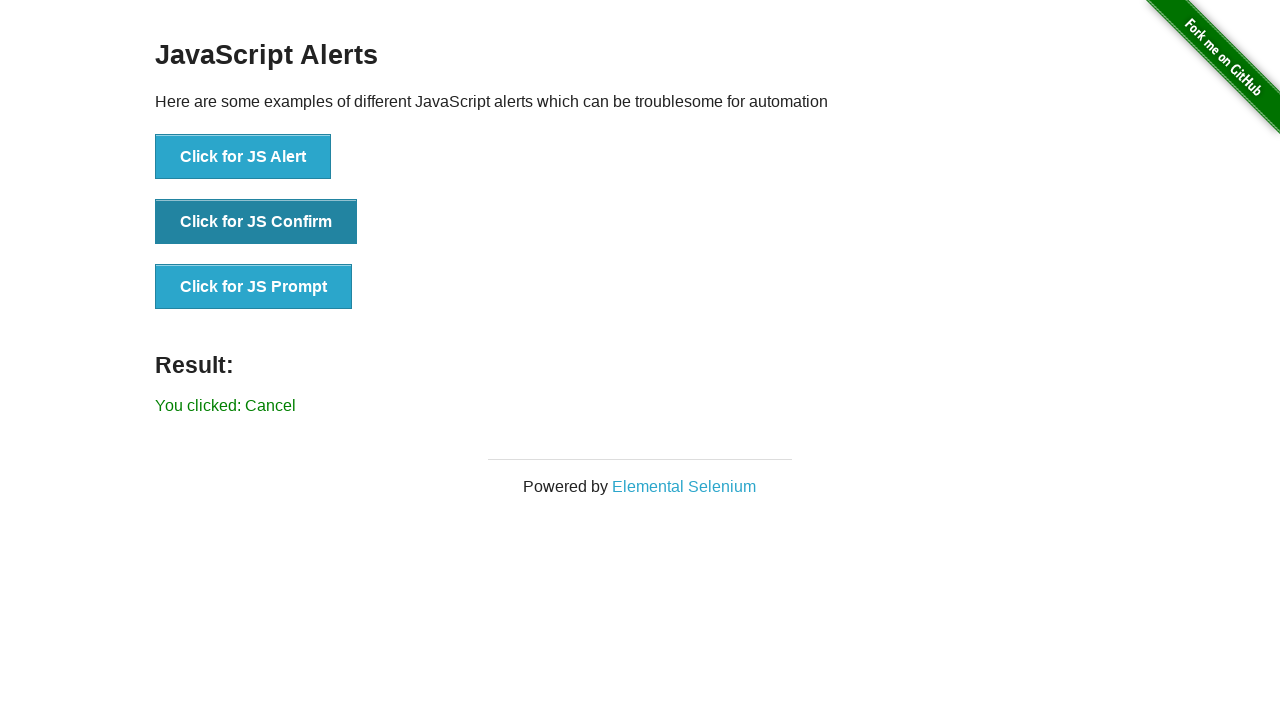

Verified that result message does not contain 'successfuly'
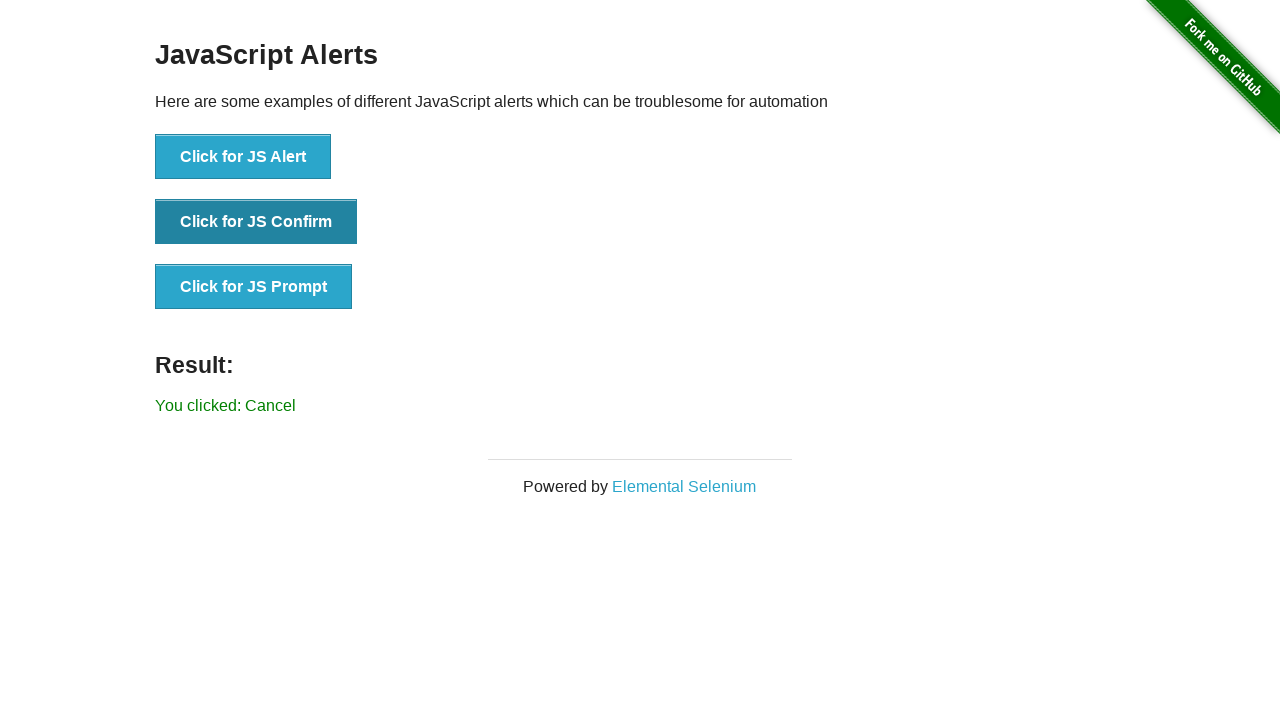

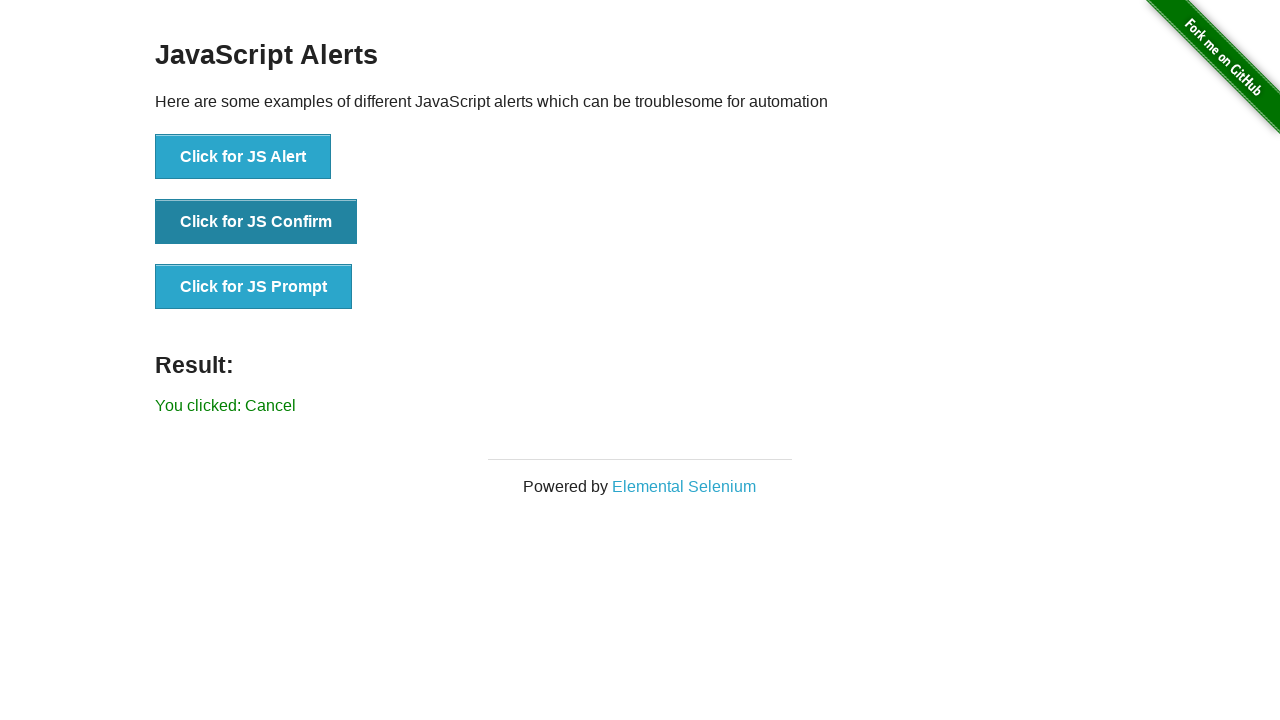